Navigates to a Playwright learning material website and clicks on a link to access a lesson about a Register Page with various elements

Starting URL: https://material.playwrightvn.com/

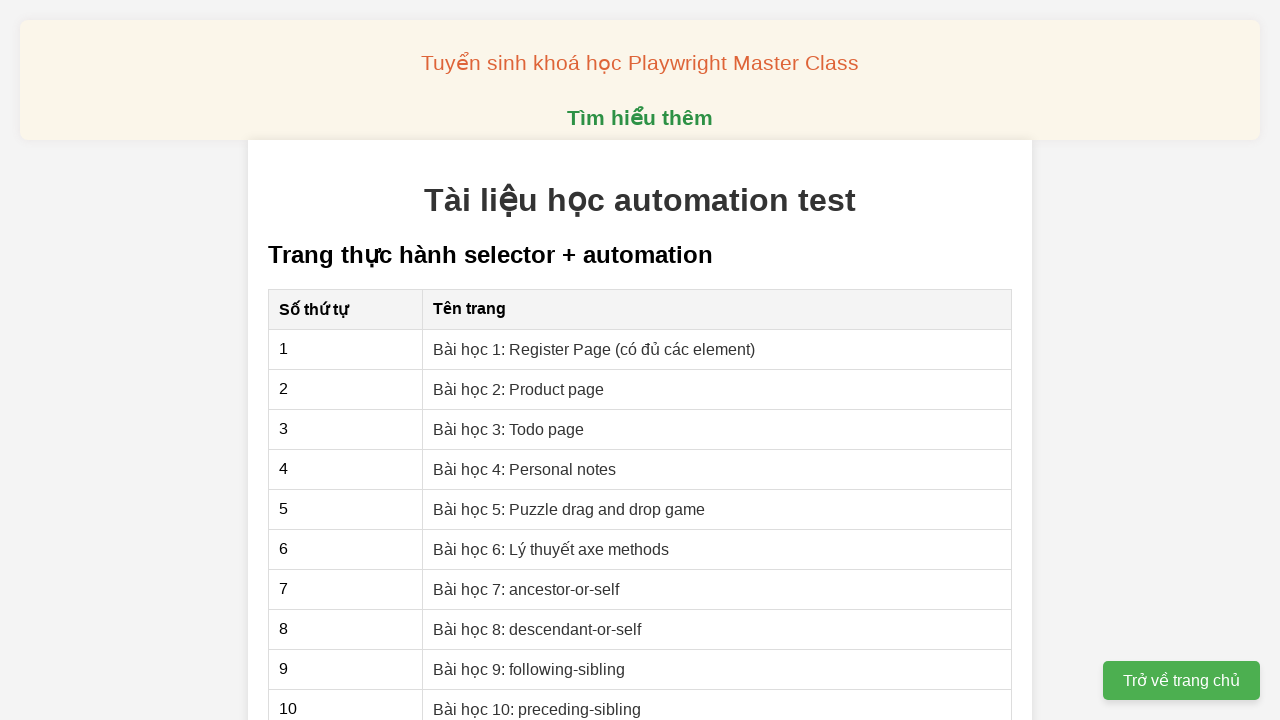

Navigated to Playwright learning material website
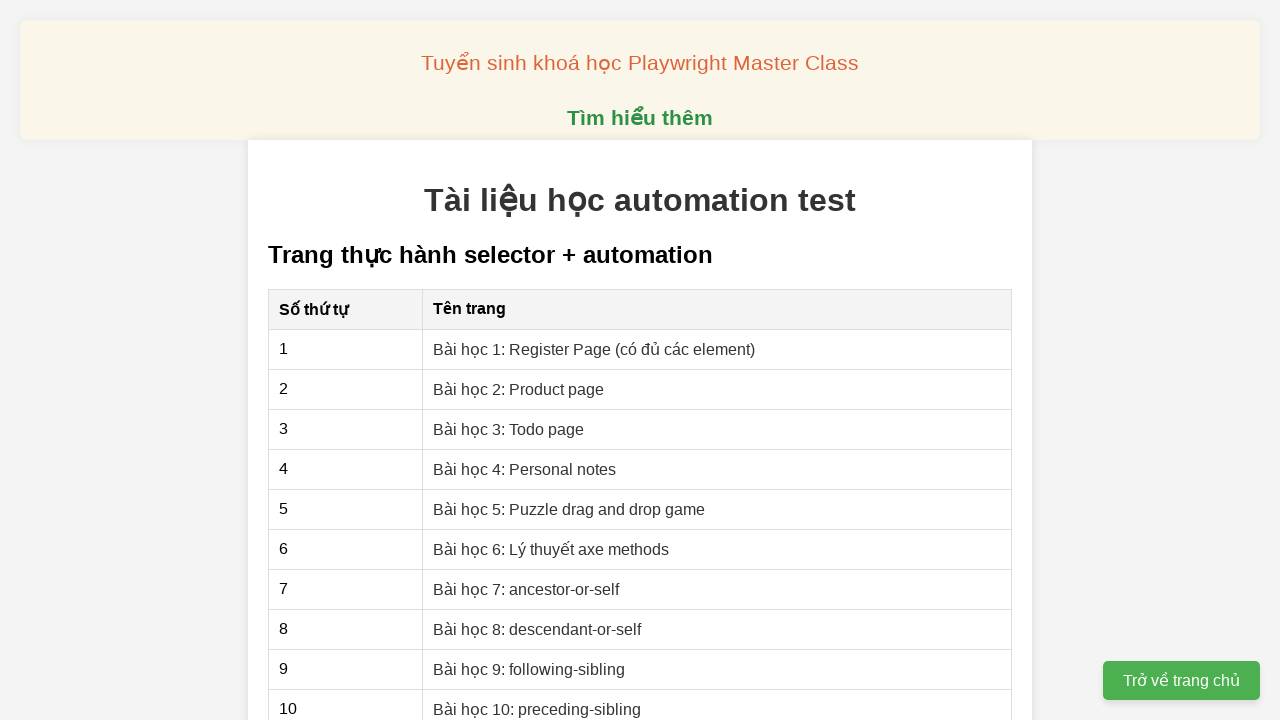

Clicked on 'Bài học 1: Register Page (có đủ các element)' link to access the lesson at (594, 349) on xpath=//a[text()= 'Bài học 1: Register Page (có đủ các element)']
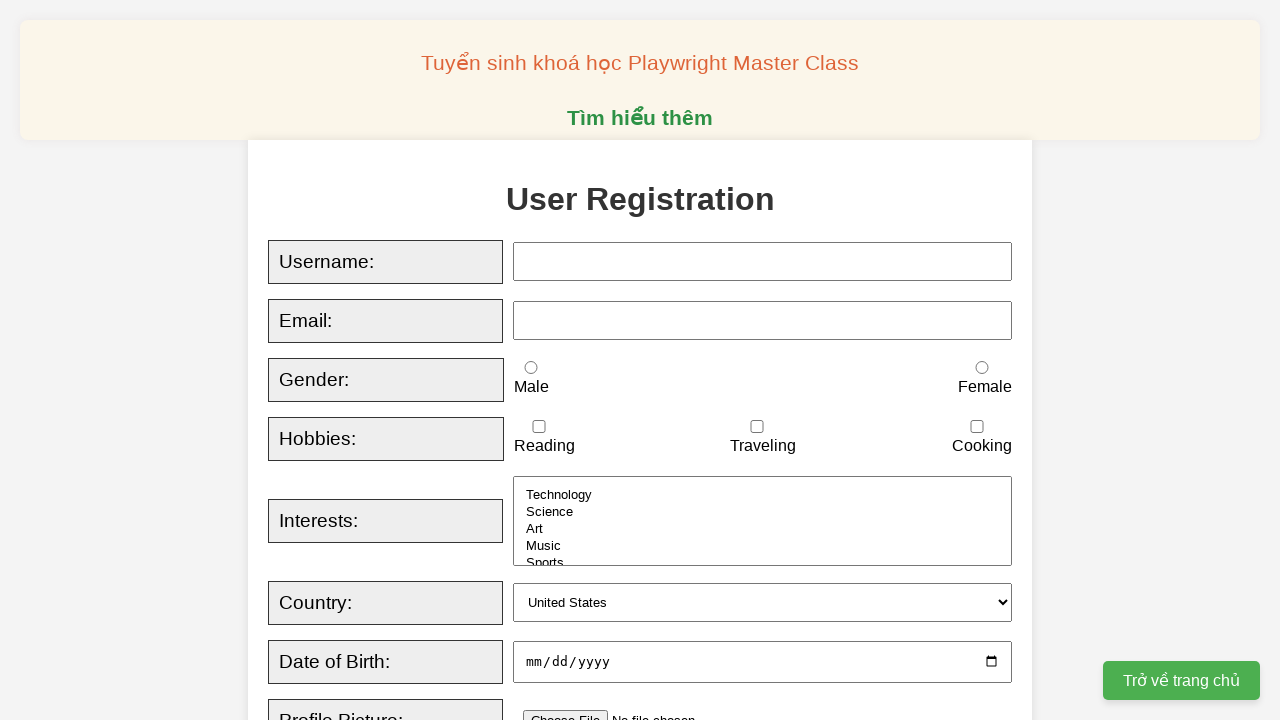

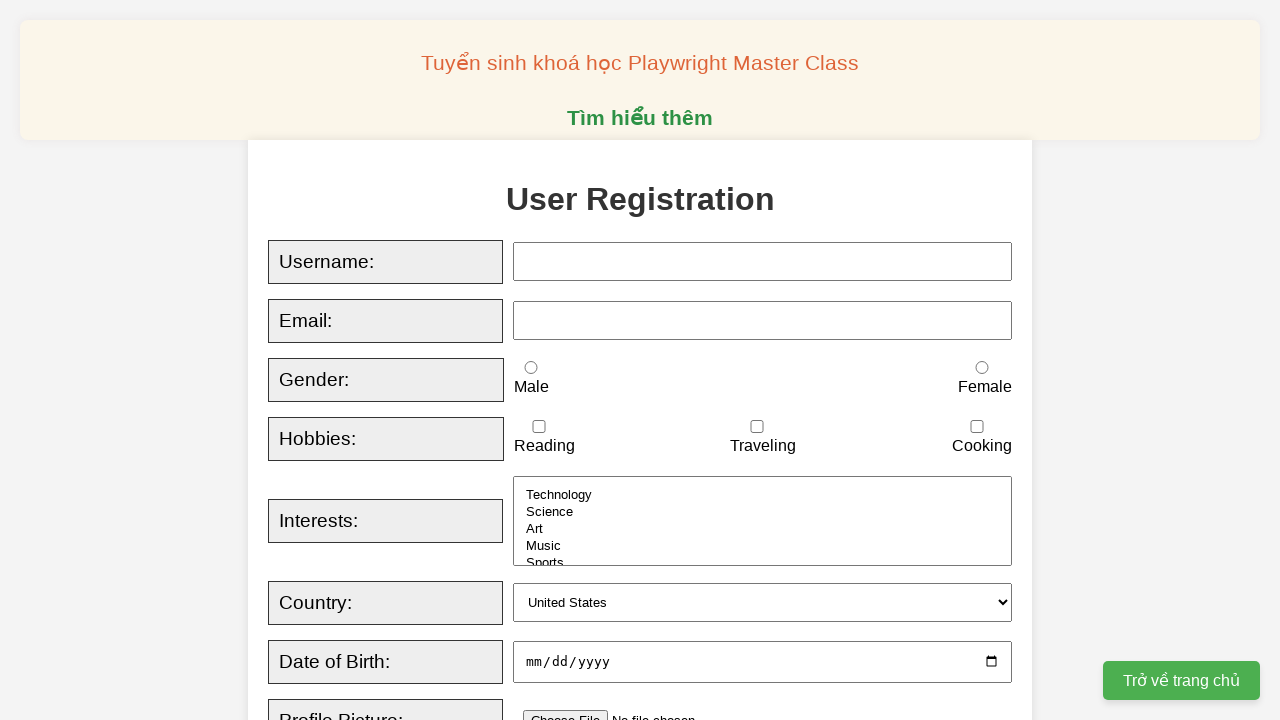